Tests a contact form by filling in name, email address, subject, and message body fields

Starting URL: https://strefakursow.pl/contact.html

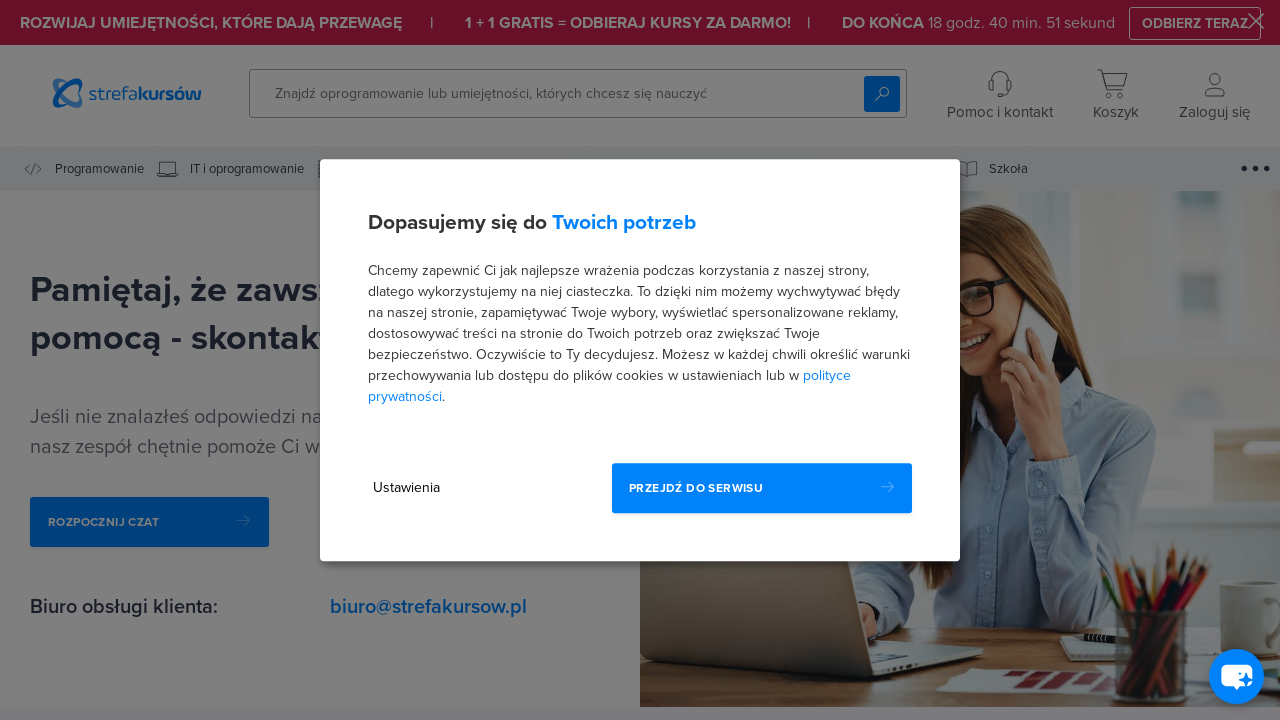

Filled full name field with 'Marcin' on #contact\[full_name\]
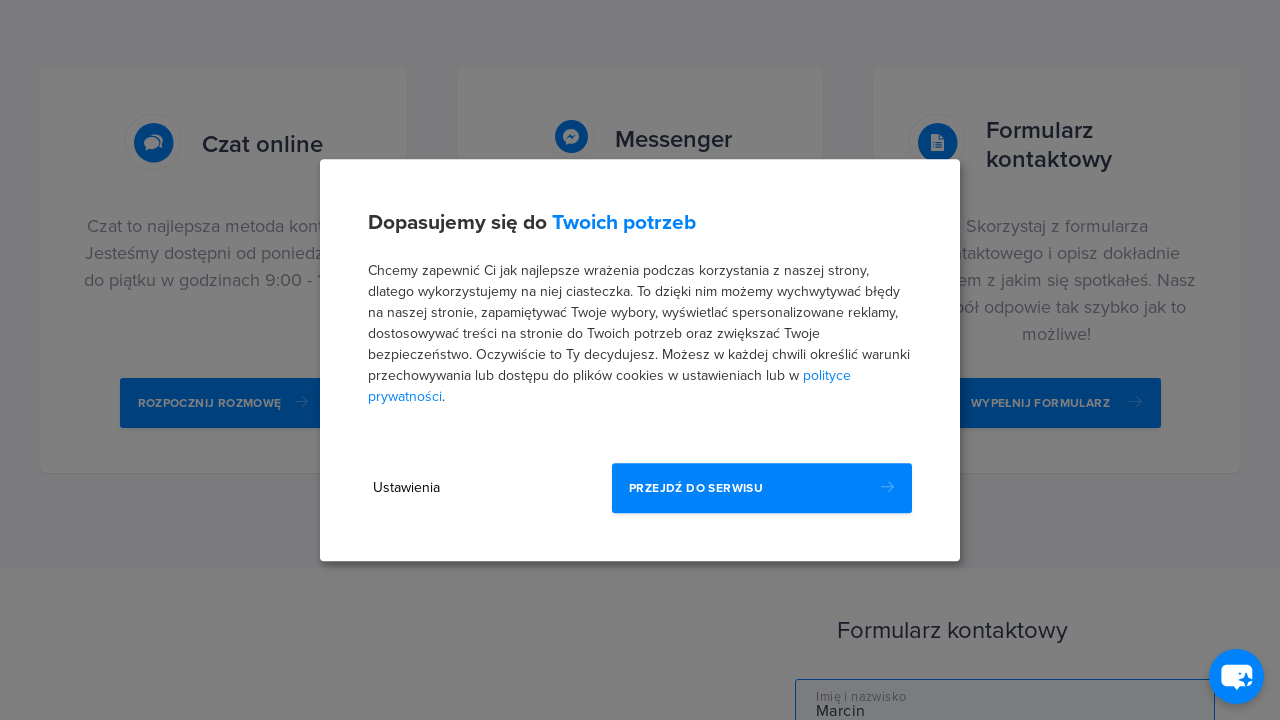

Filled email address field with 'marcin.kowalski@example.com' on #contact\[address\]
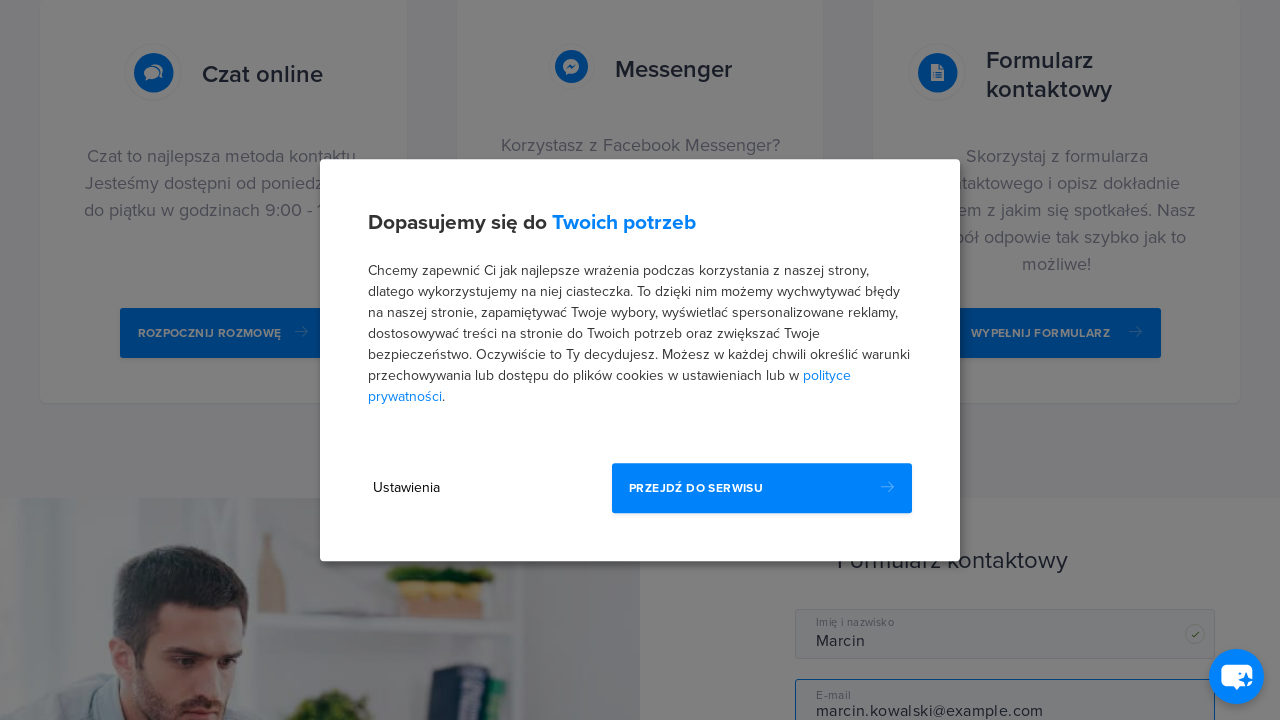

Filled subject field with 'Zapytanie o kurs' on #contact\[subject\]
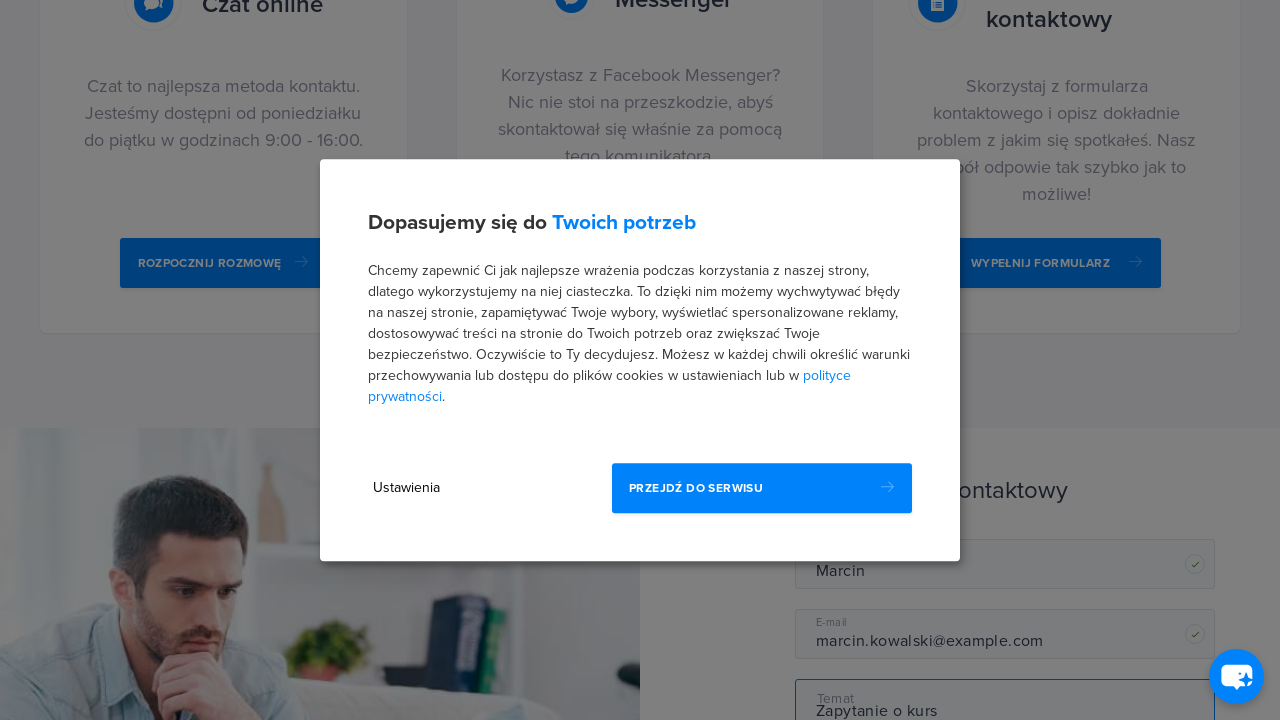

Filled message body field with contact form message on #contact\[body\]
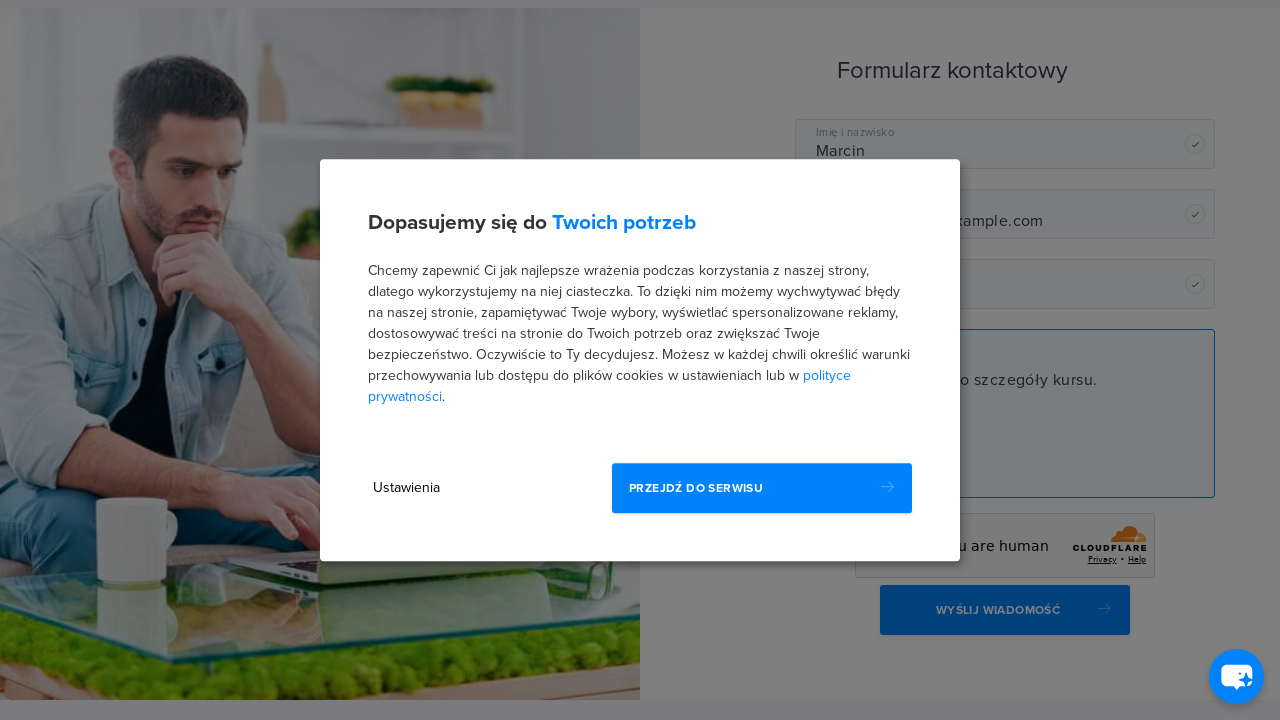

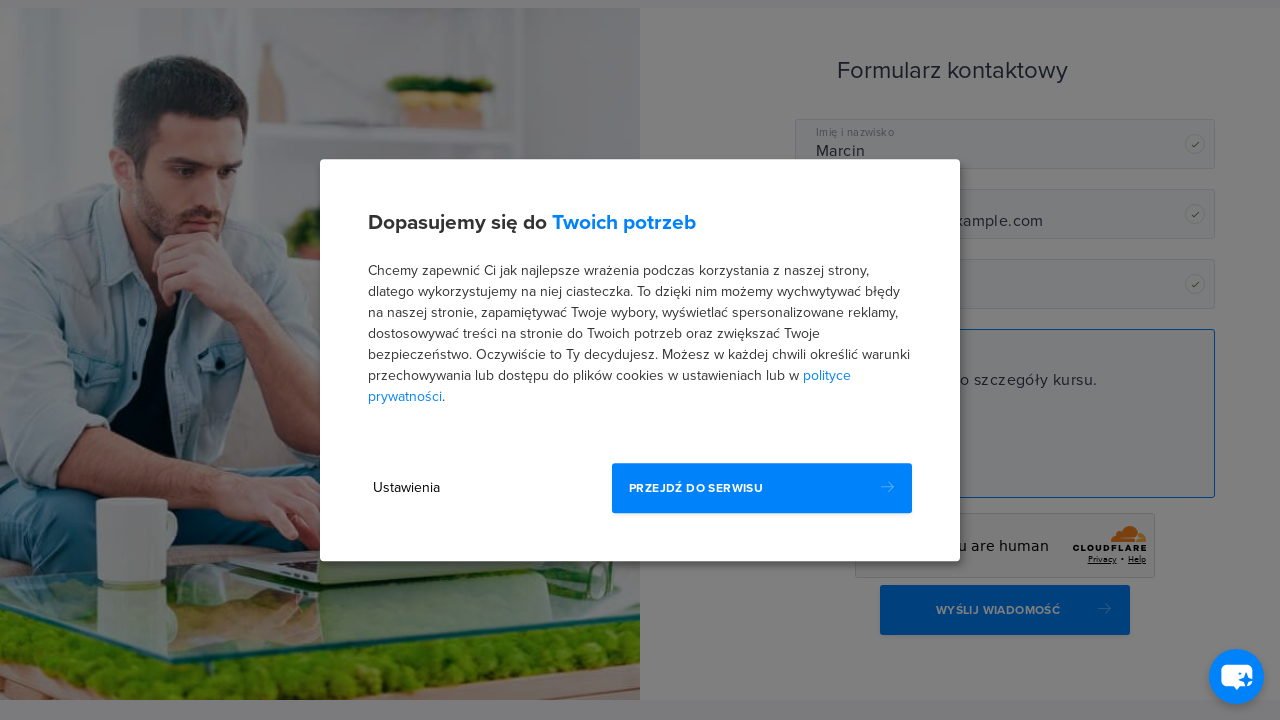